Tests the search functionality on Python.org by entering a search query "pycon" and verifying that search results are returned.

Starting URL: http://www.python.org

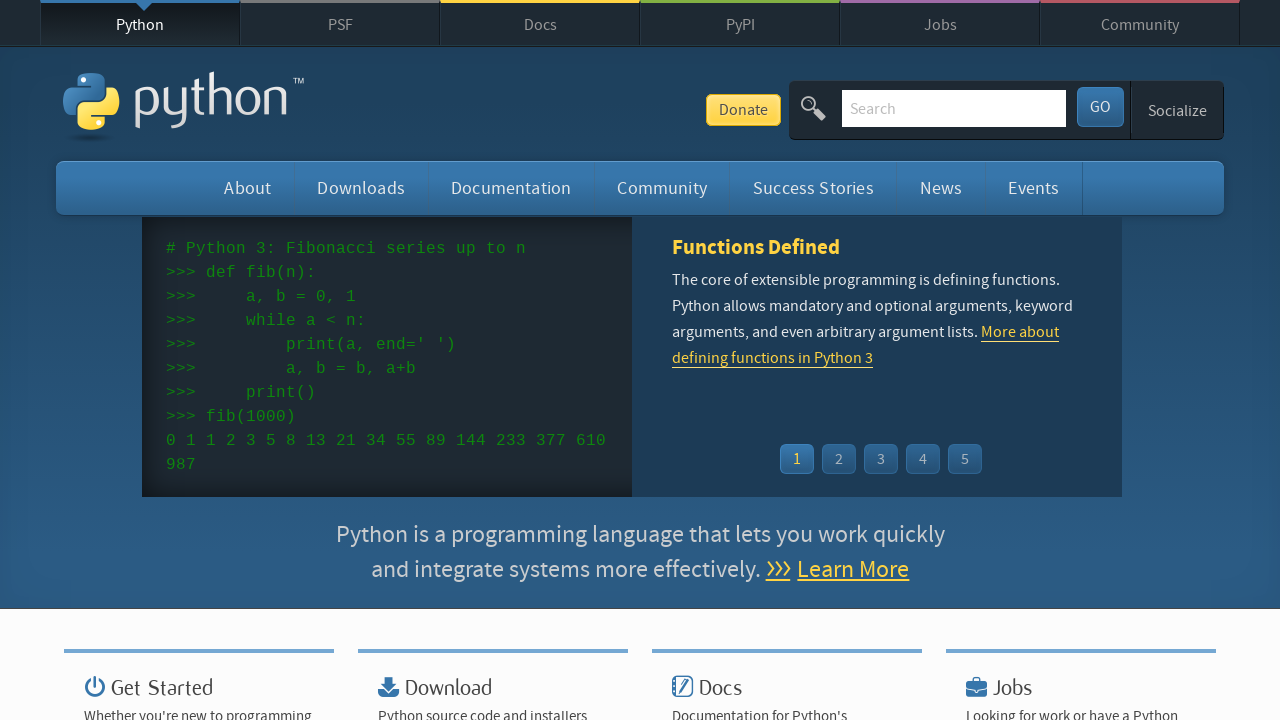

Verified that 'Python' is in the page title
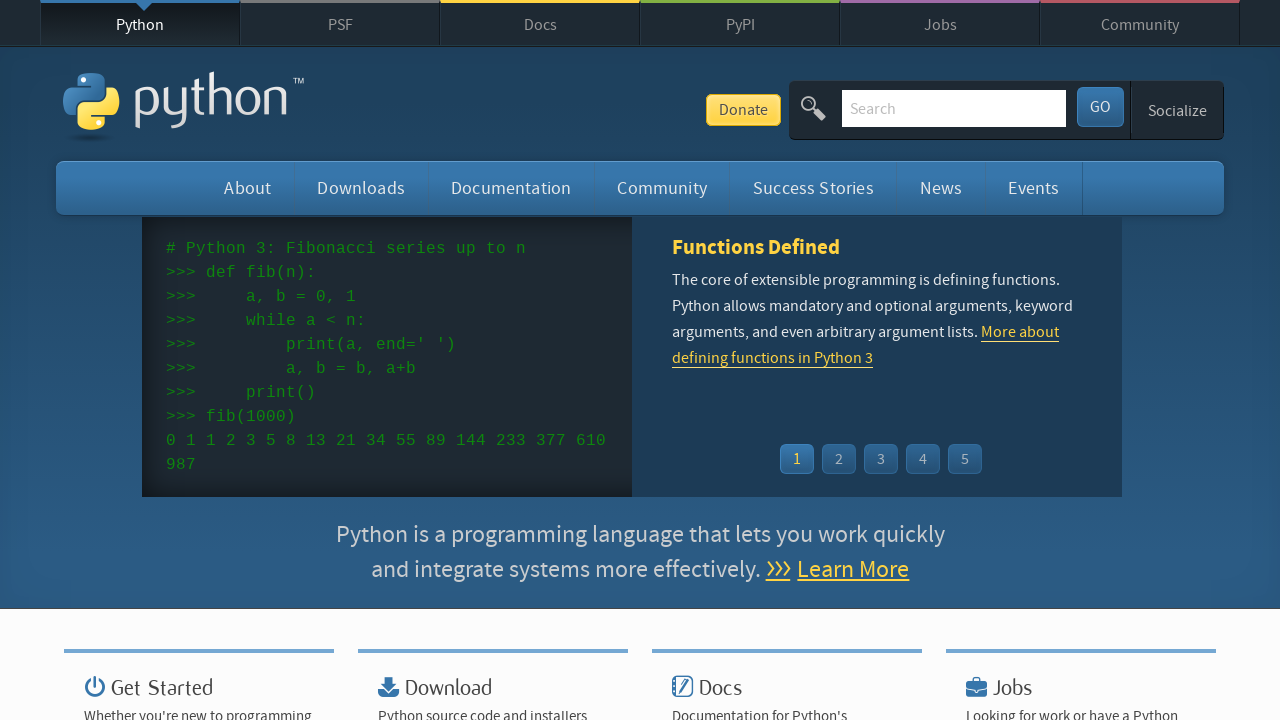

Cleared the search input field on input[name='q']
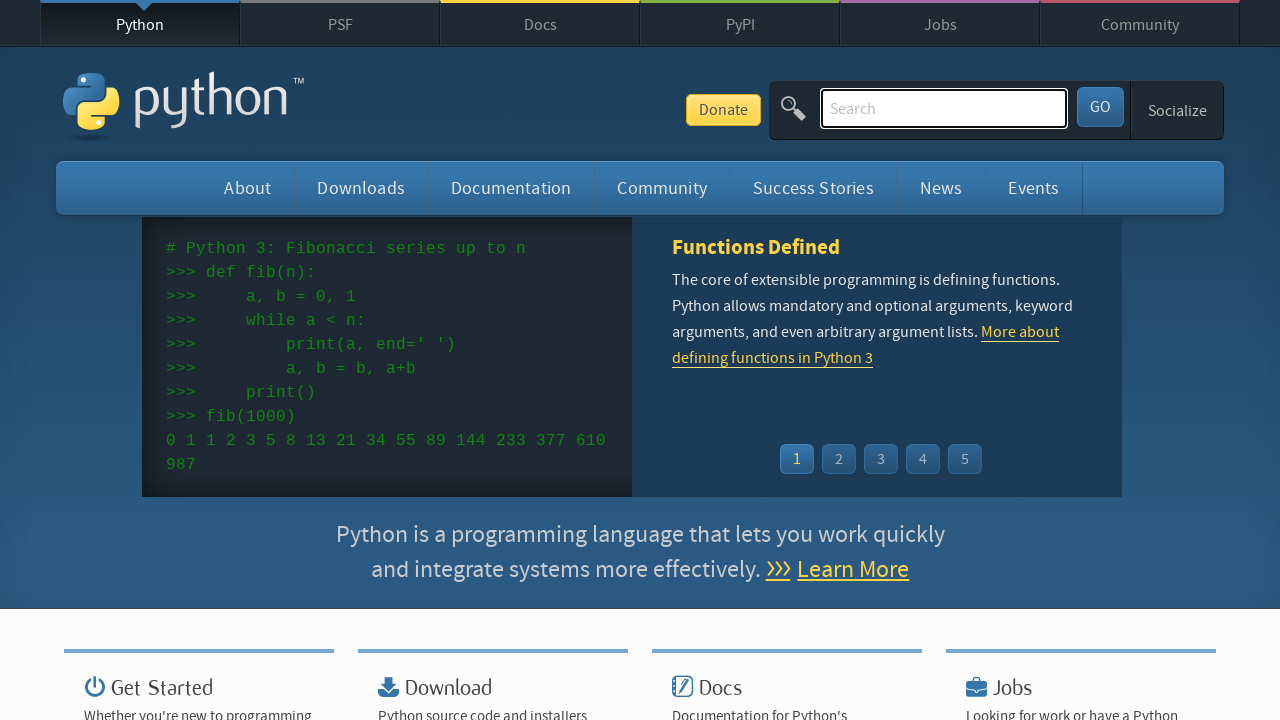

Entered 'pycon' in the search field on input[name='q']
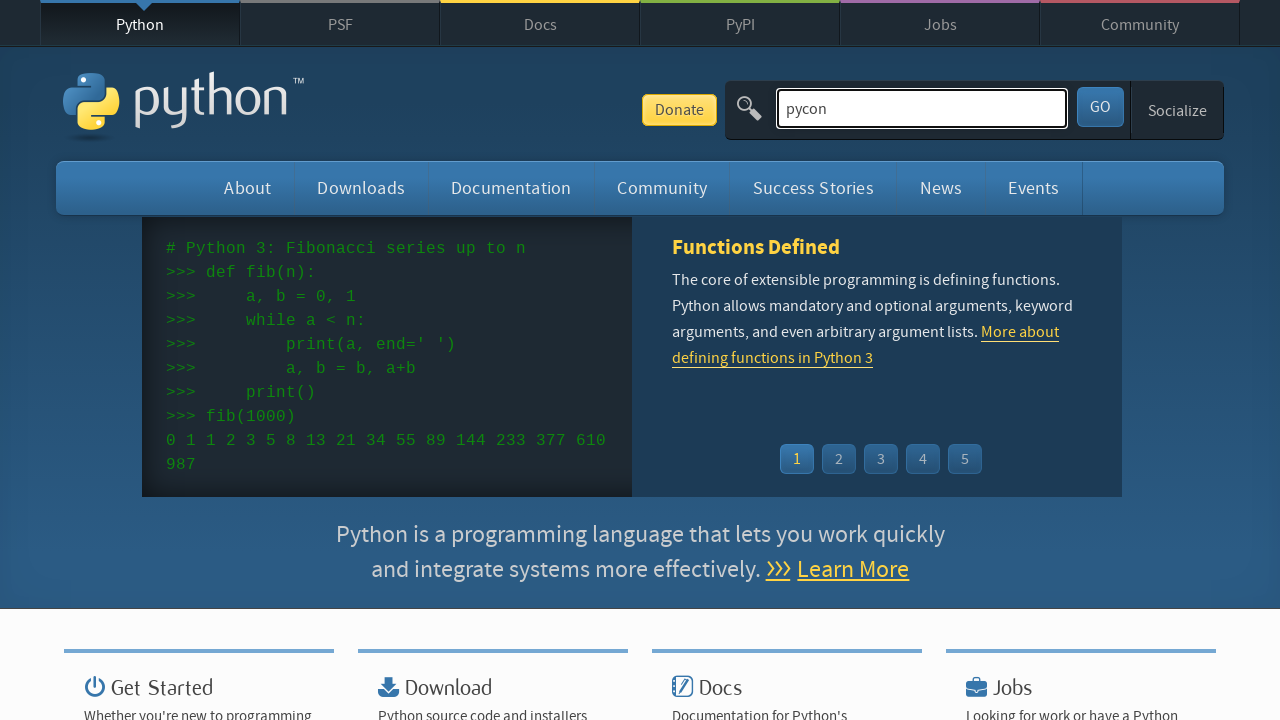

Pressed Enter to submit the search query on input[name='q']
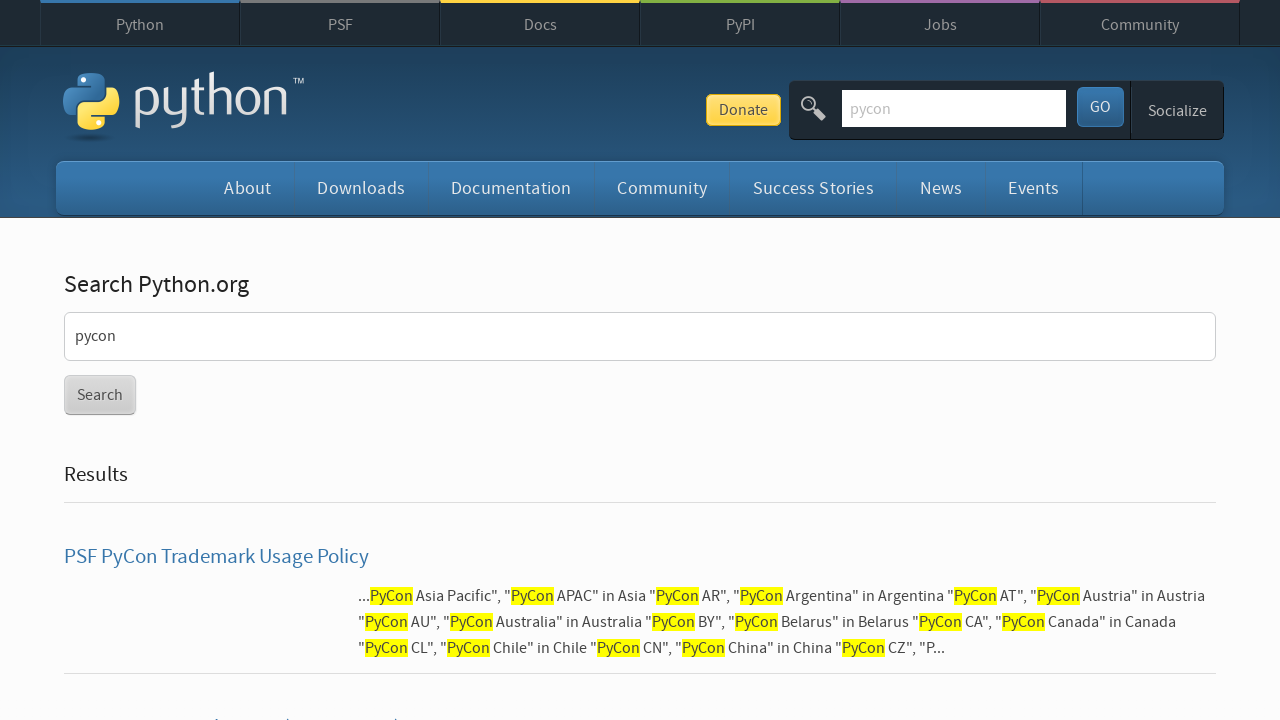

Waited for network idle state - search results loaded
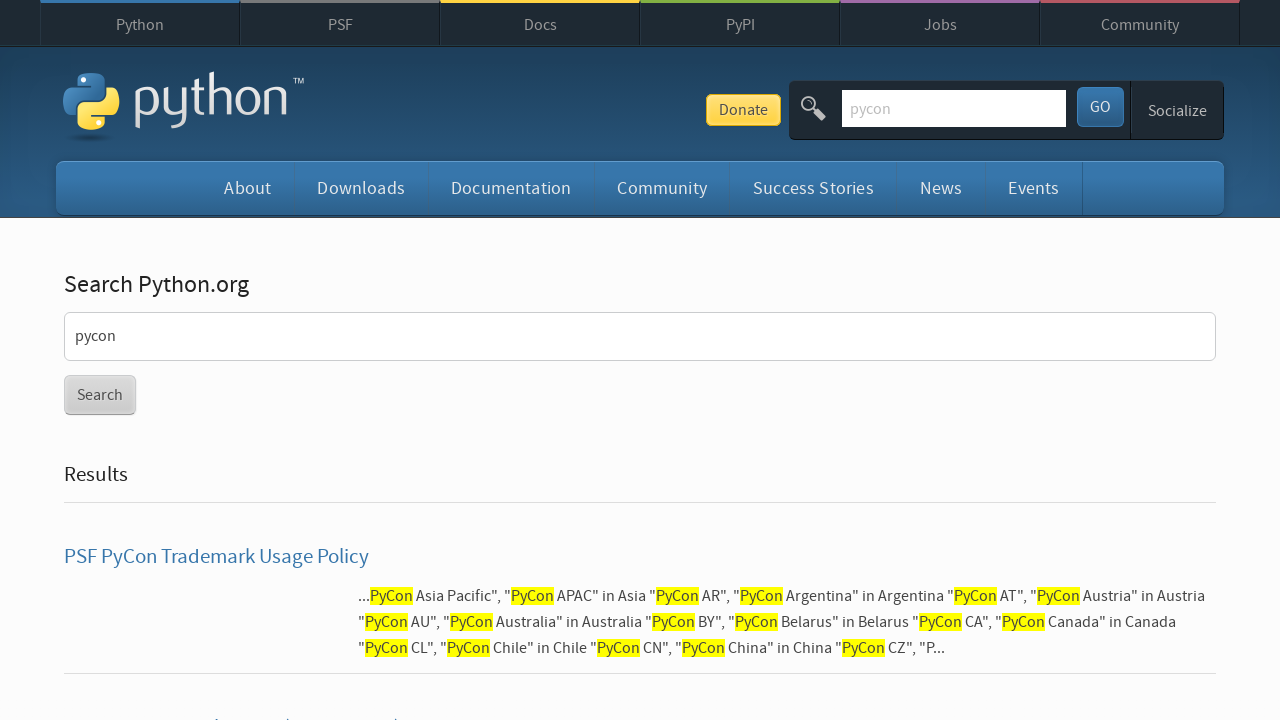

Verified that search results were returned (no 'No results found' message)
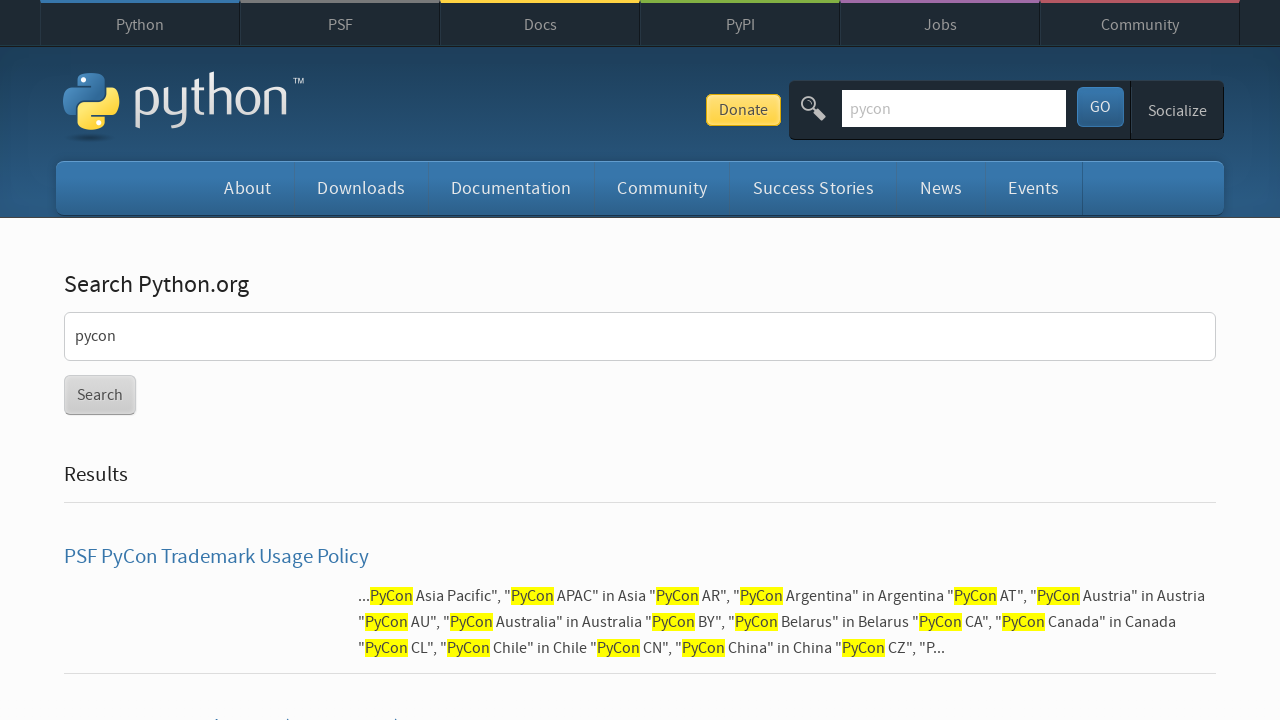

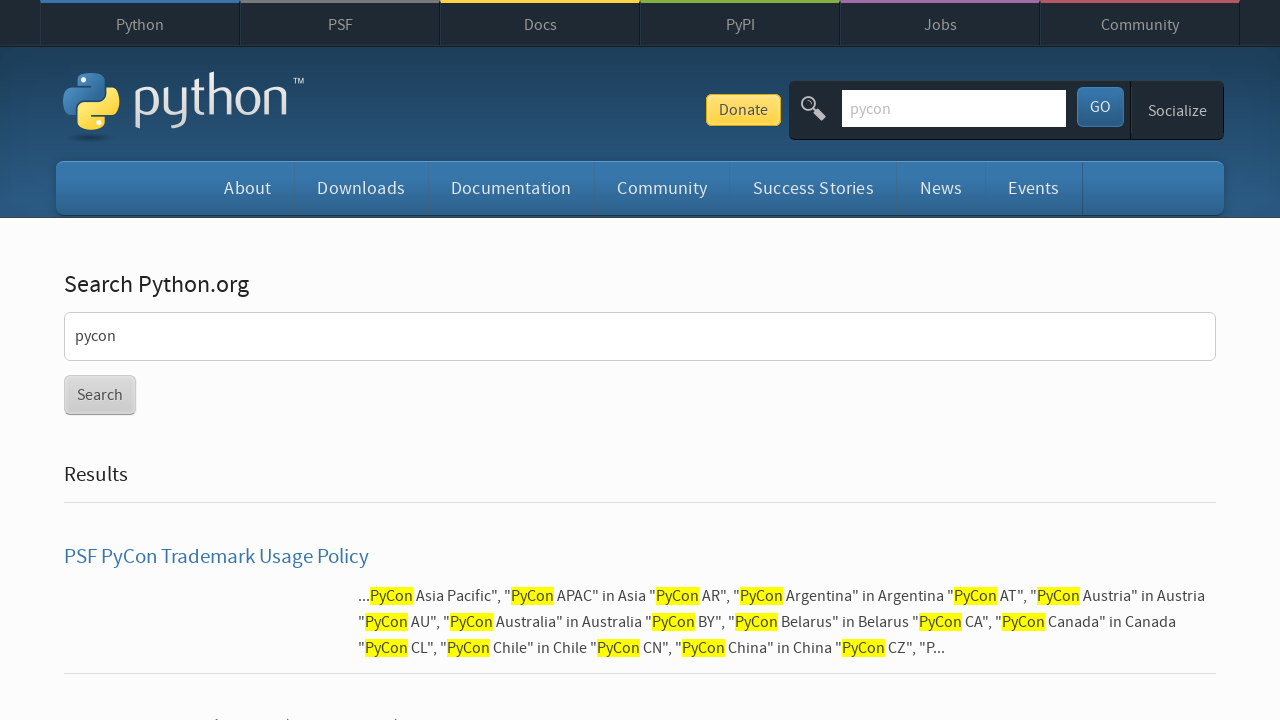